Tests popup window handling by navigating to a test page, clicking a link that opens a popup window, and verifying that multiple windows can be detected and handled.

Starting URL: http://omayo.blogspot.com/

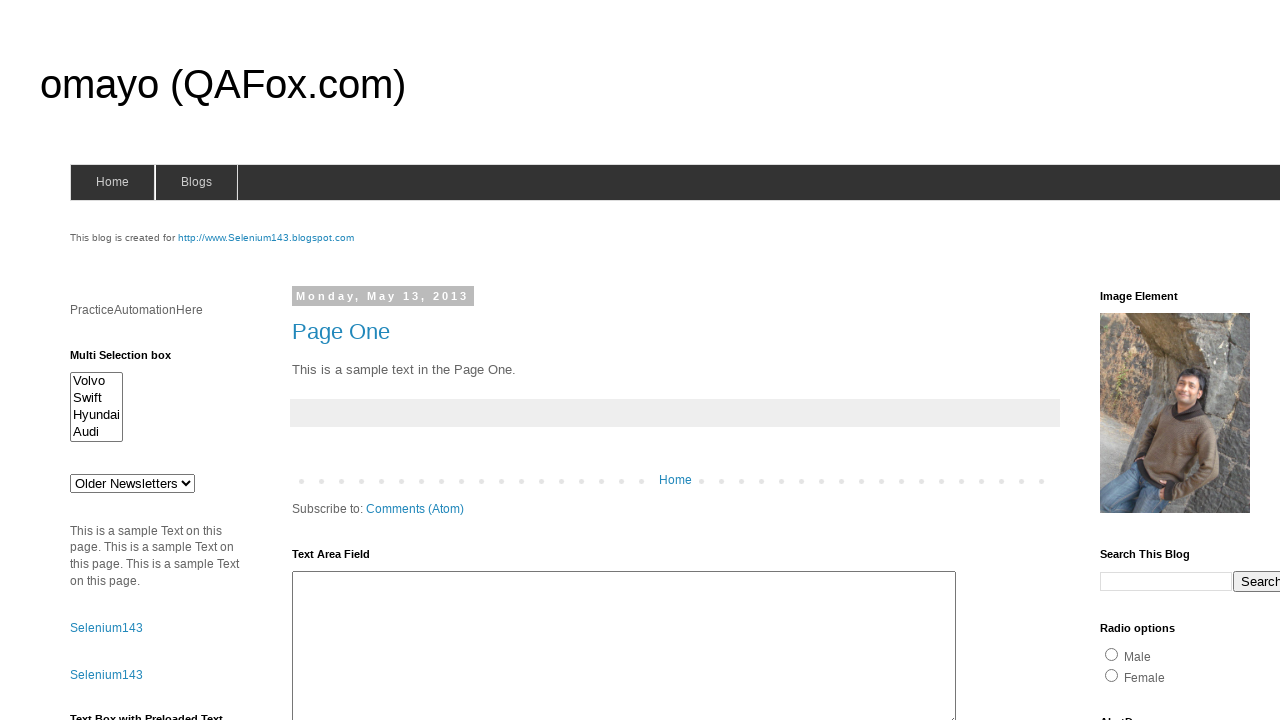

Scrolled to 'Open a popup window' link
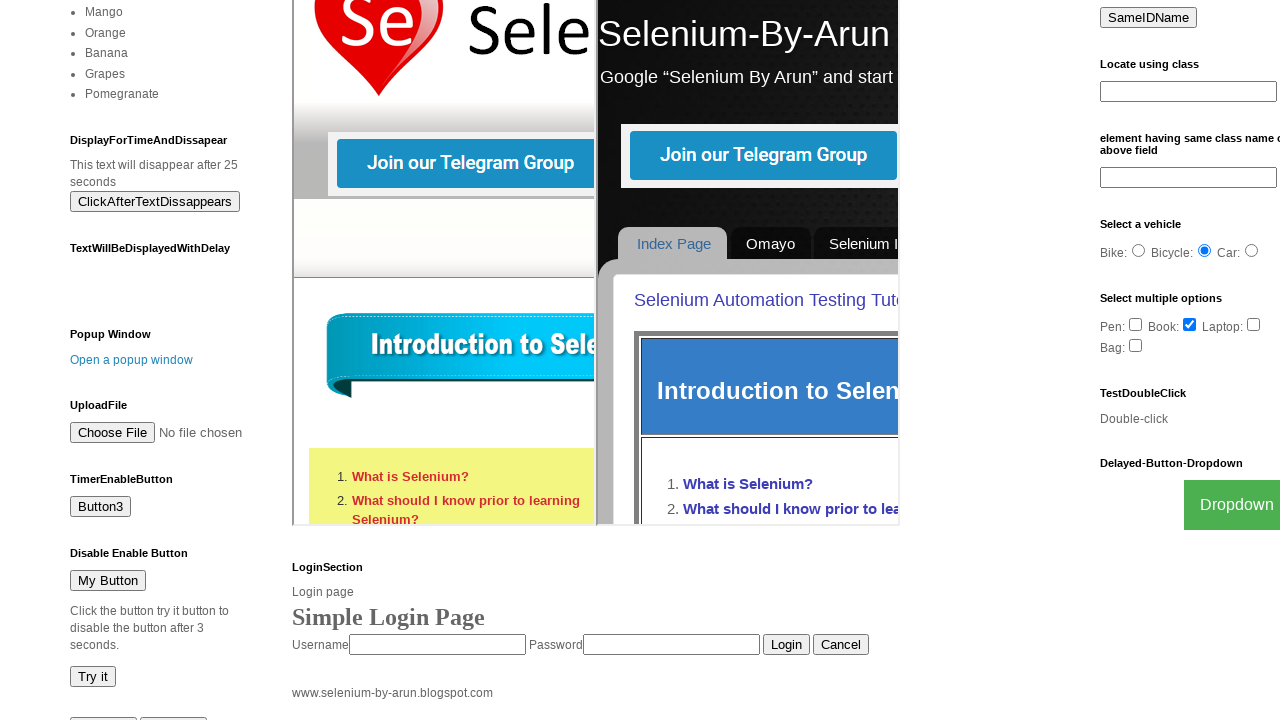

Stored parent window page reference
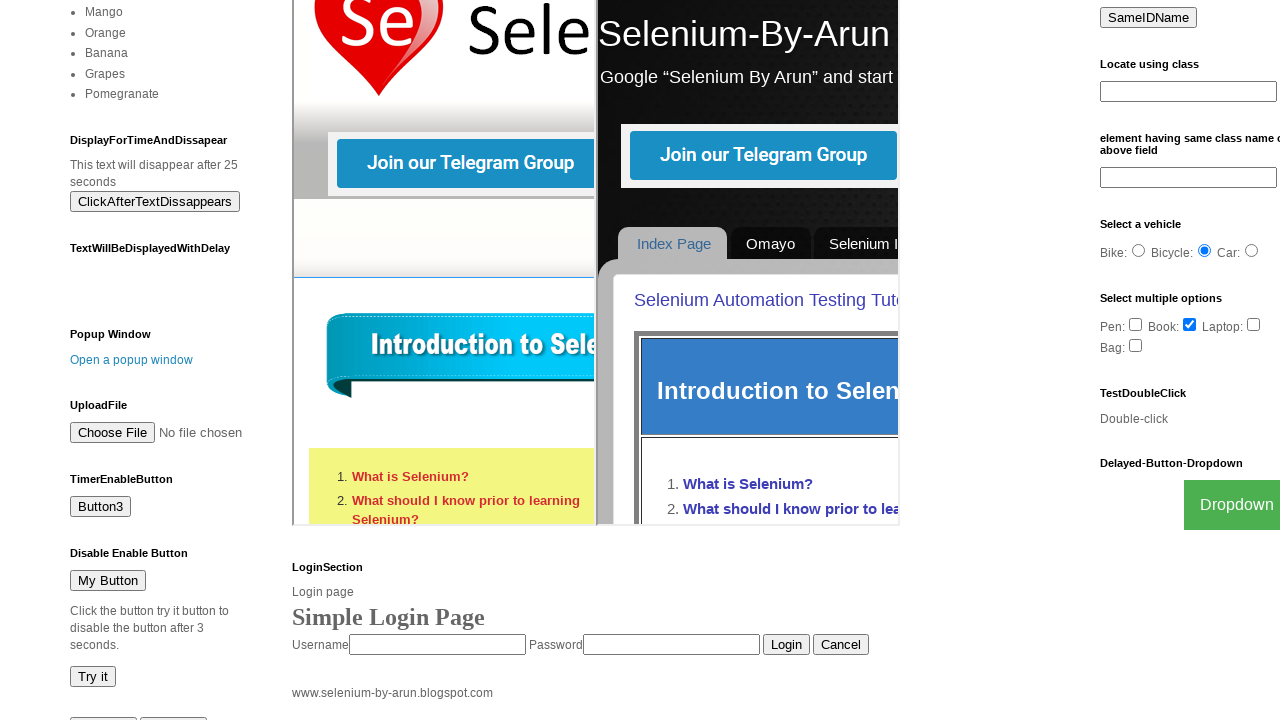

Clicked link to open popup window at (132, 360) on xpath=//a[.='Open a popup window']
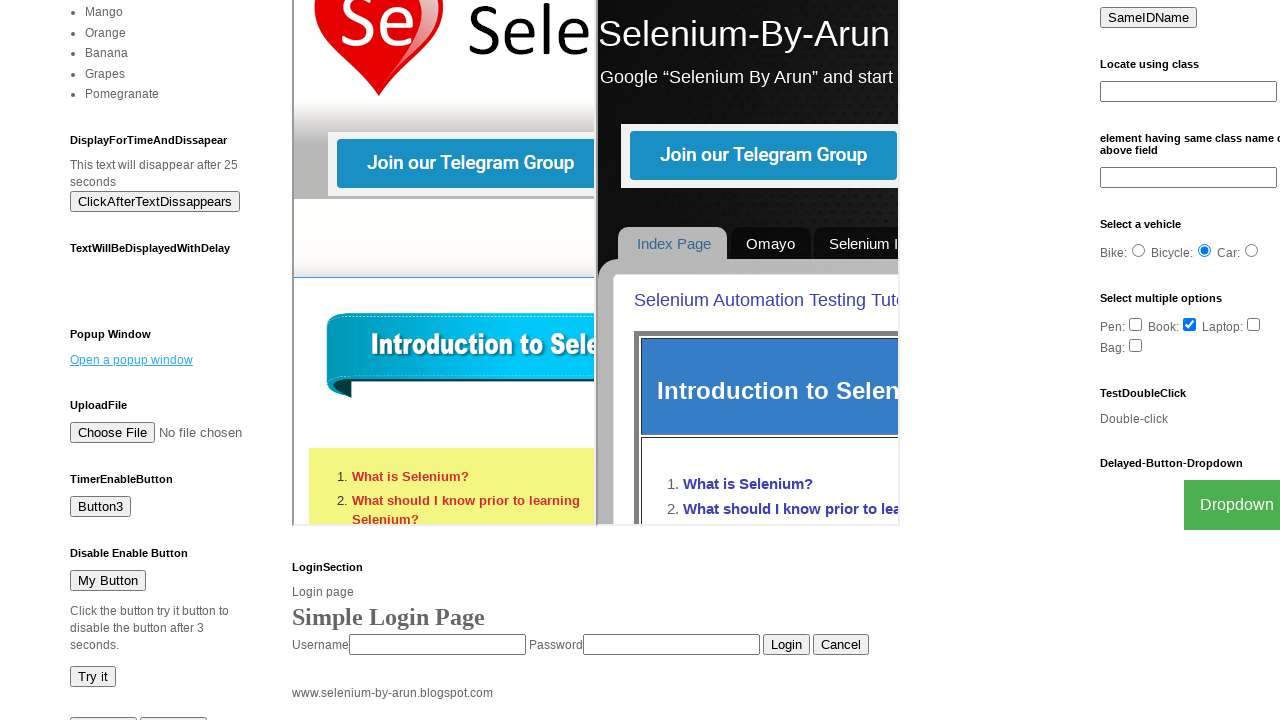

Captured new popup window page object
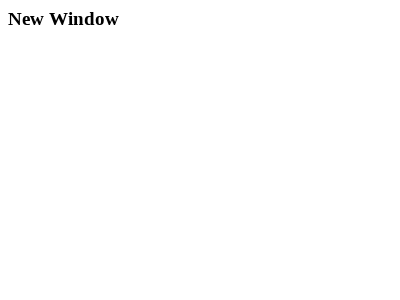

Popup window fully loaded
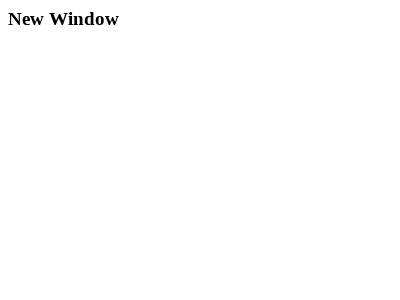

Verified multiple windows open: 2 total
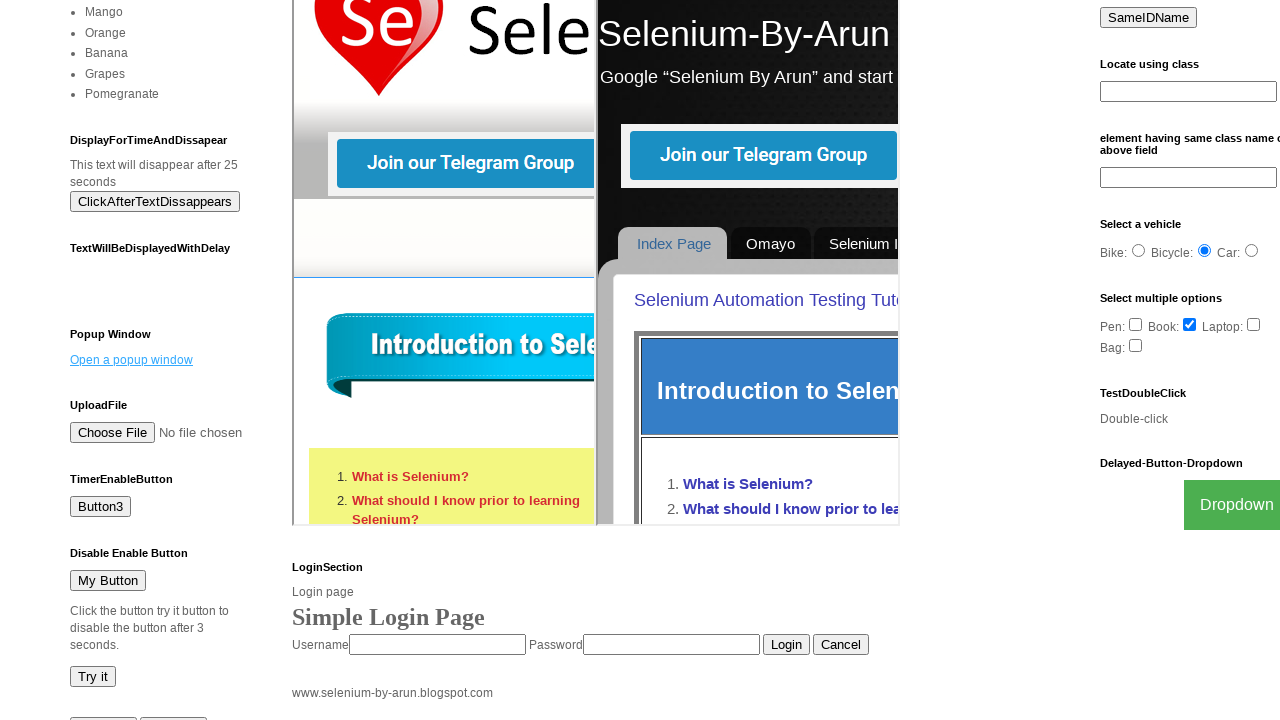

Closed popup window
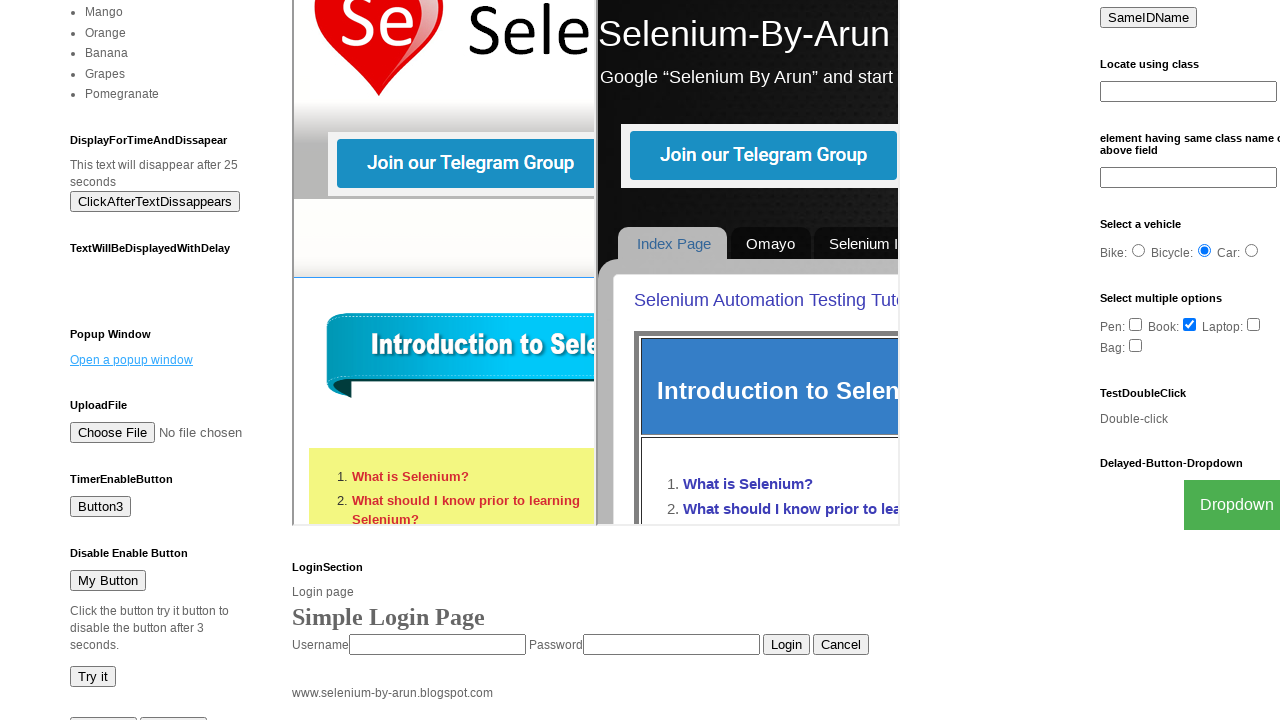

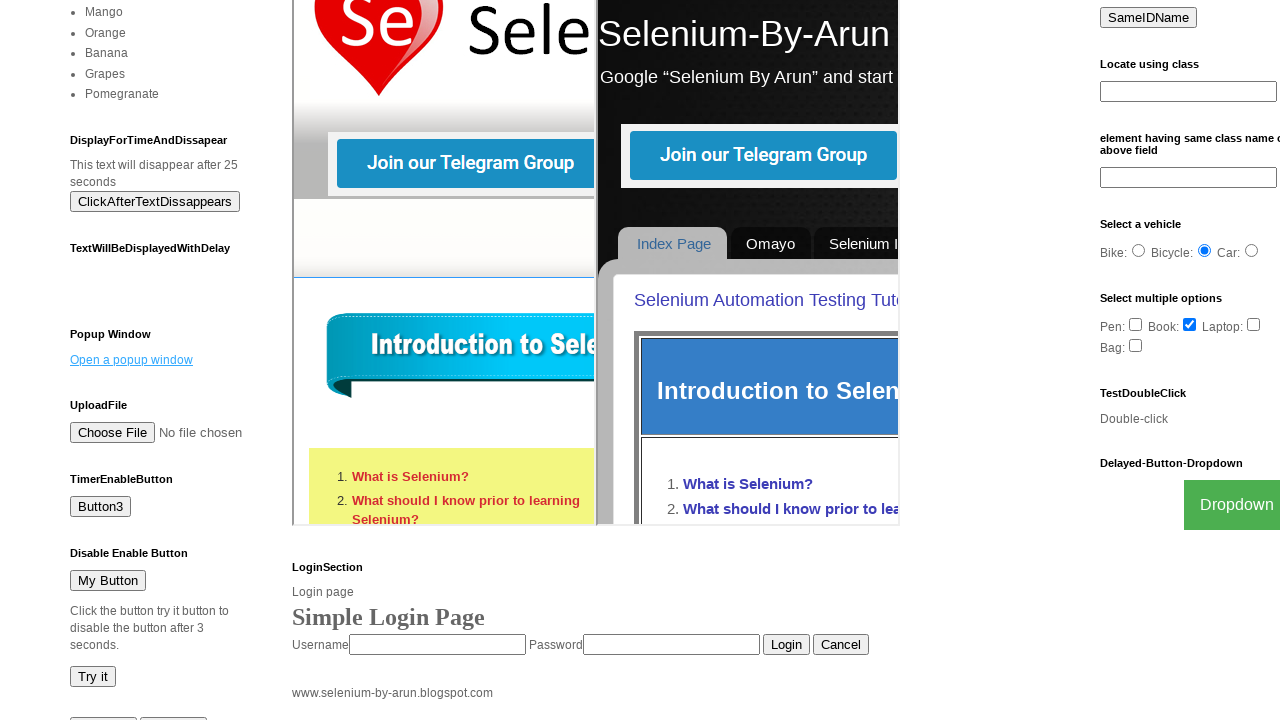